Tests the small modal dialog functionality by clicking the button to open a small modal, verifying the modal content text, and then closing the modal.

Starting URL: https://demoqa.com/modal-dialogs

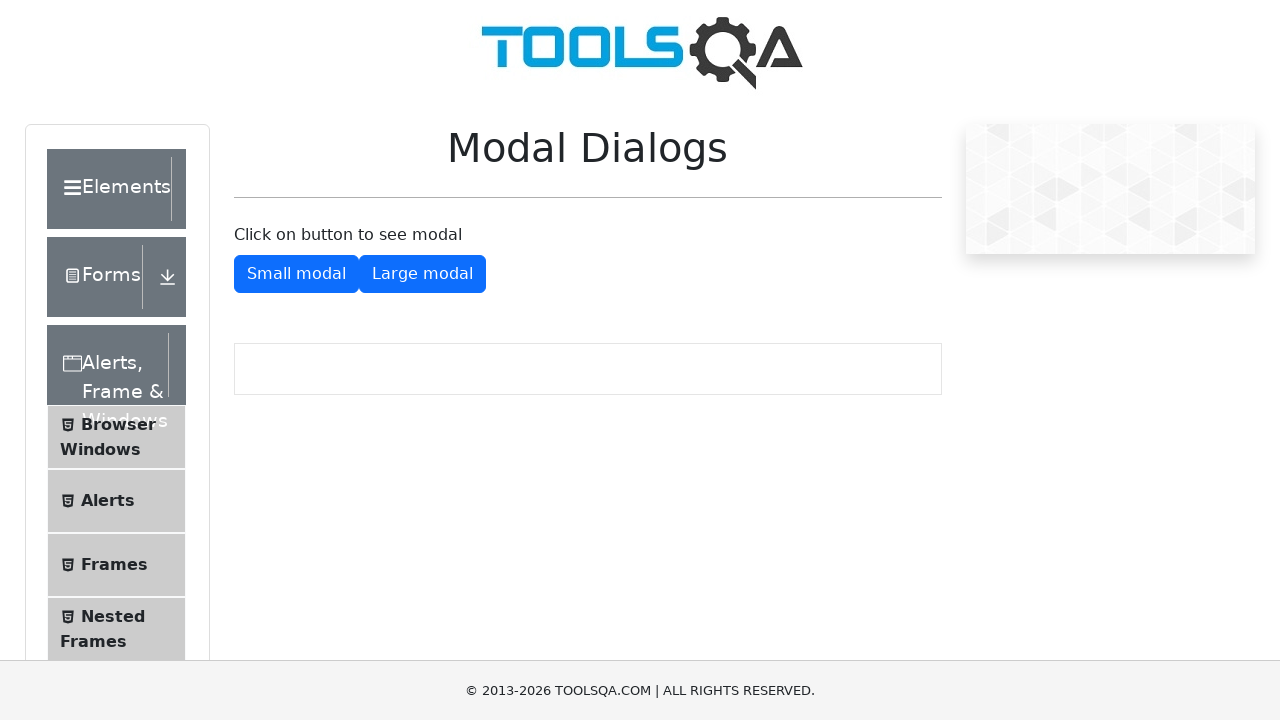

Clicked button to open small modal dialog at (296, 274) on #showSmallModal
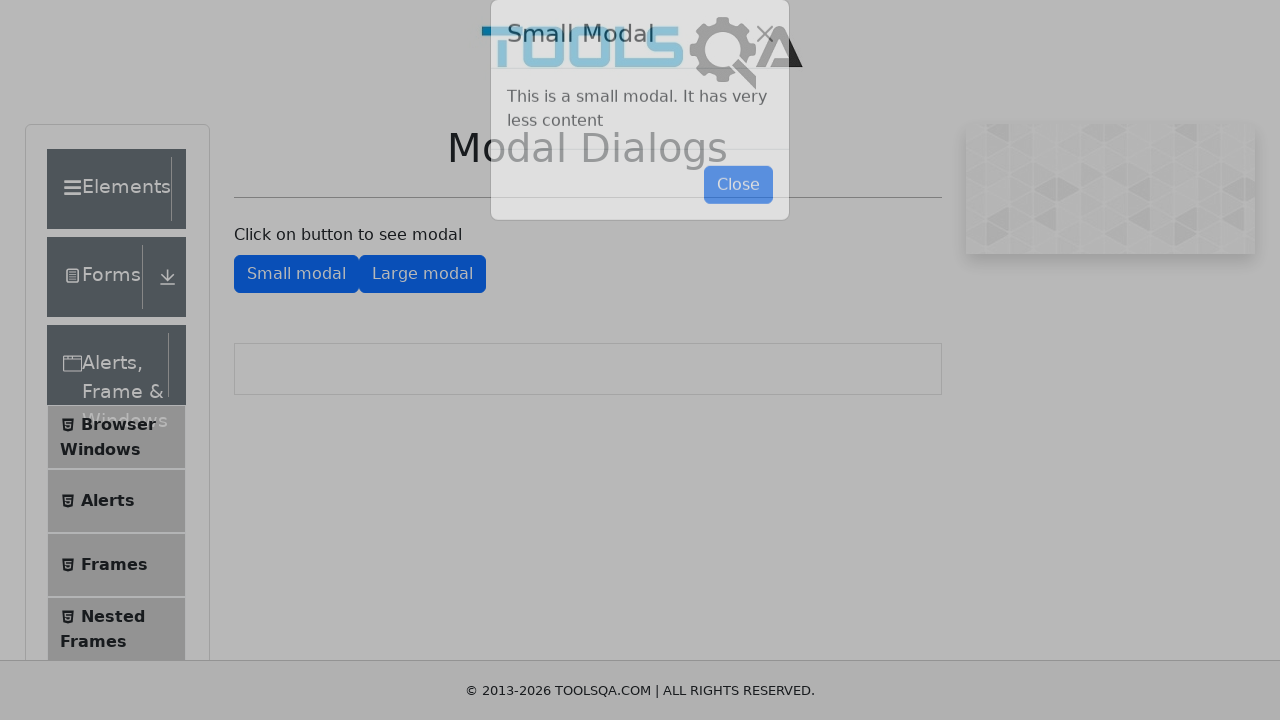

Small modal dialog appeared and loaded
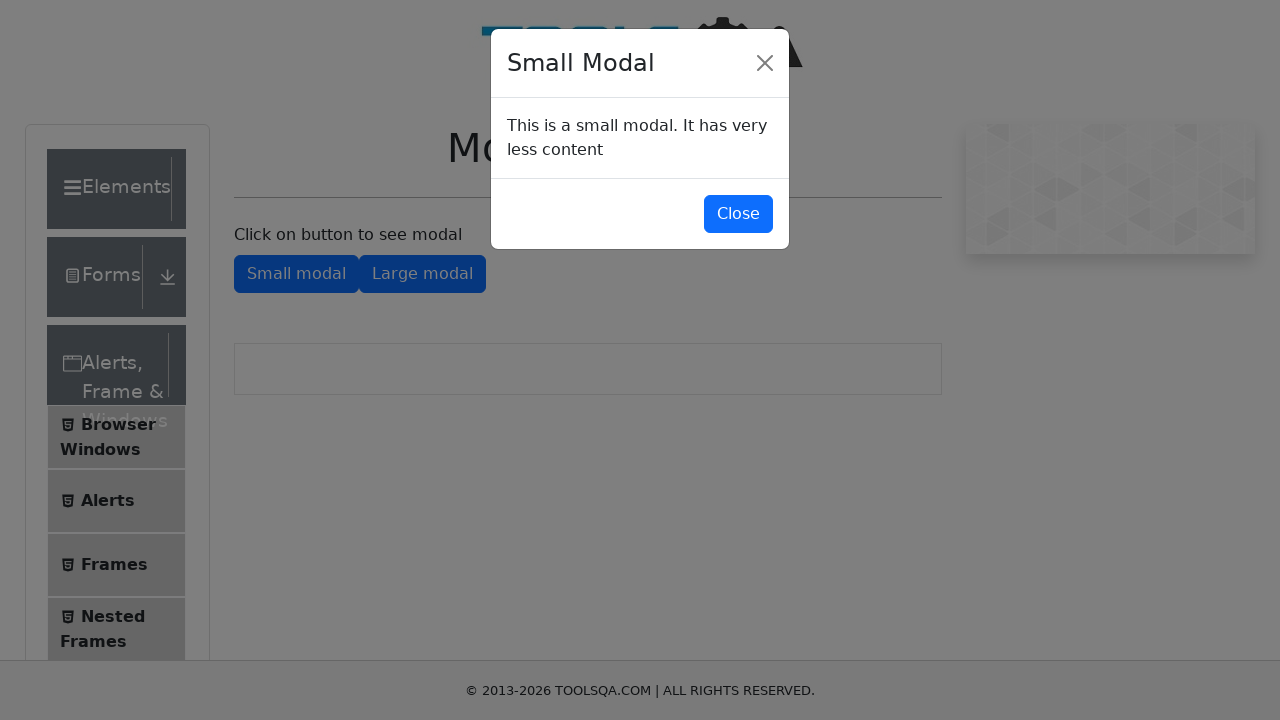

Retrieved modal body text content
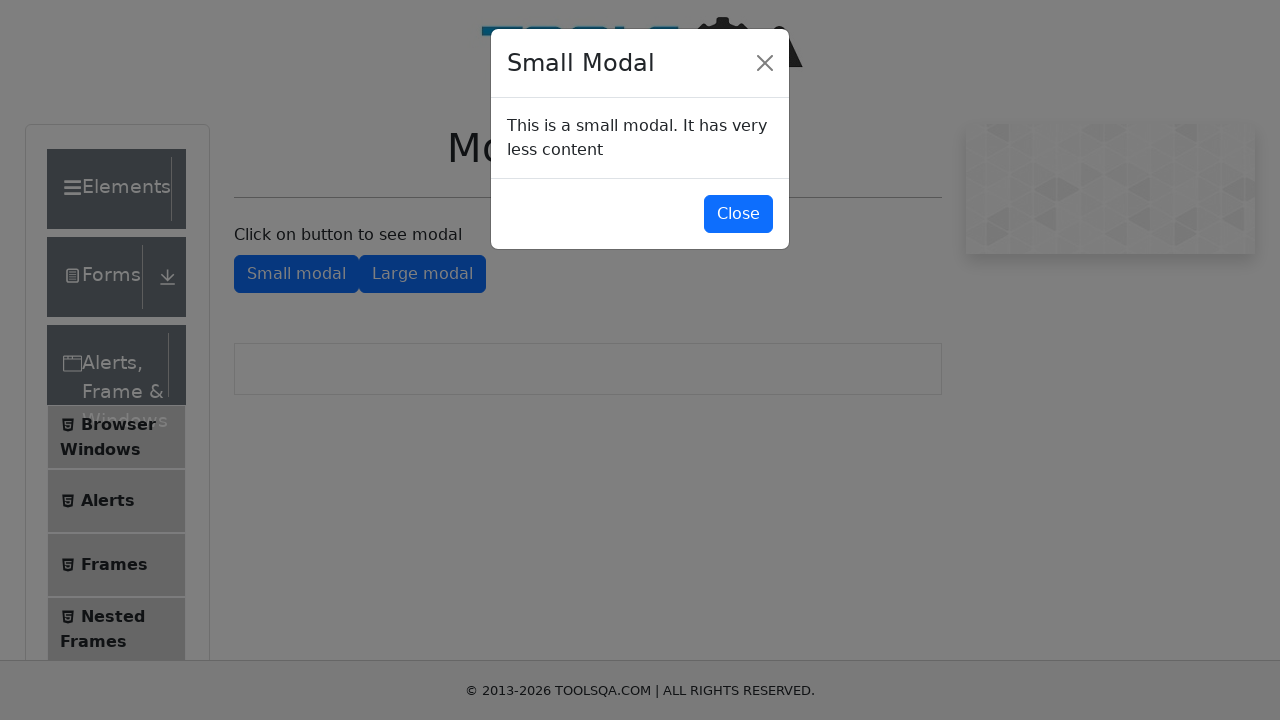

Verified modal content text matches expected value
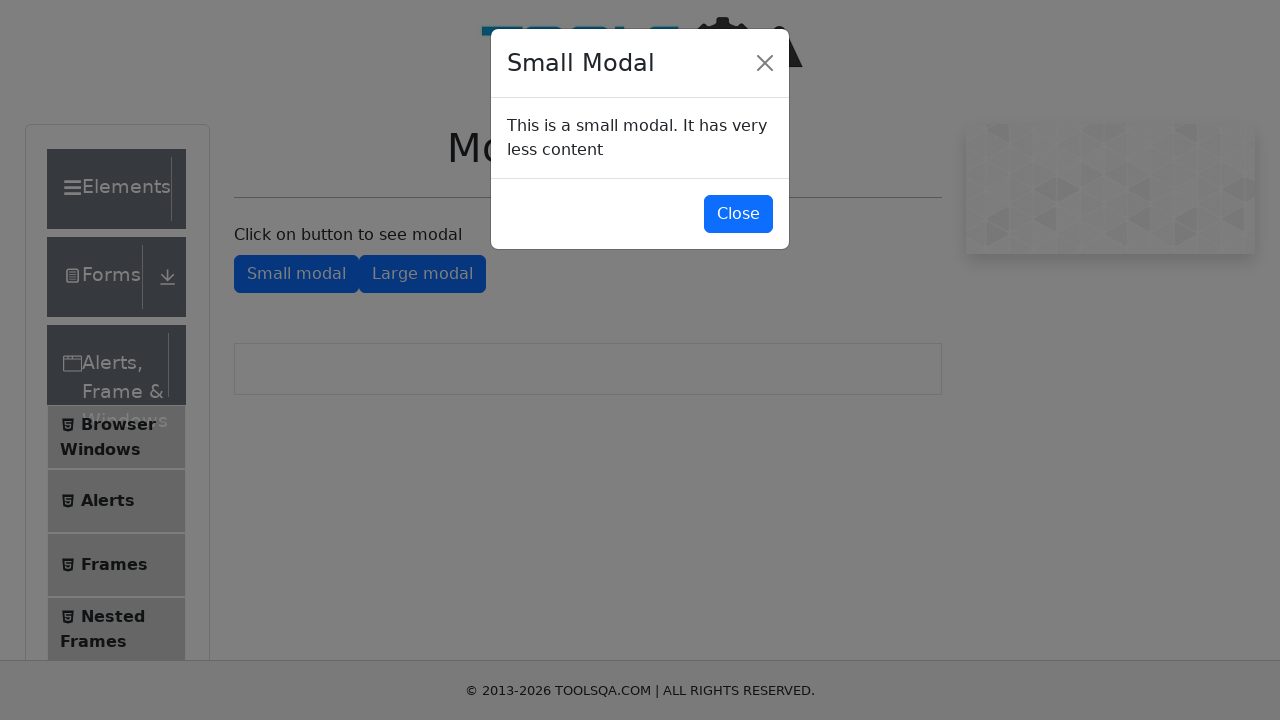

Clicked button to close small modal dialog at (738, 214) on #closeSmallModal
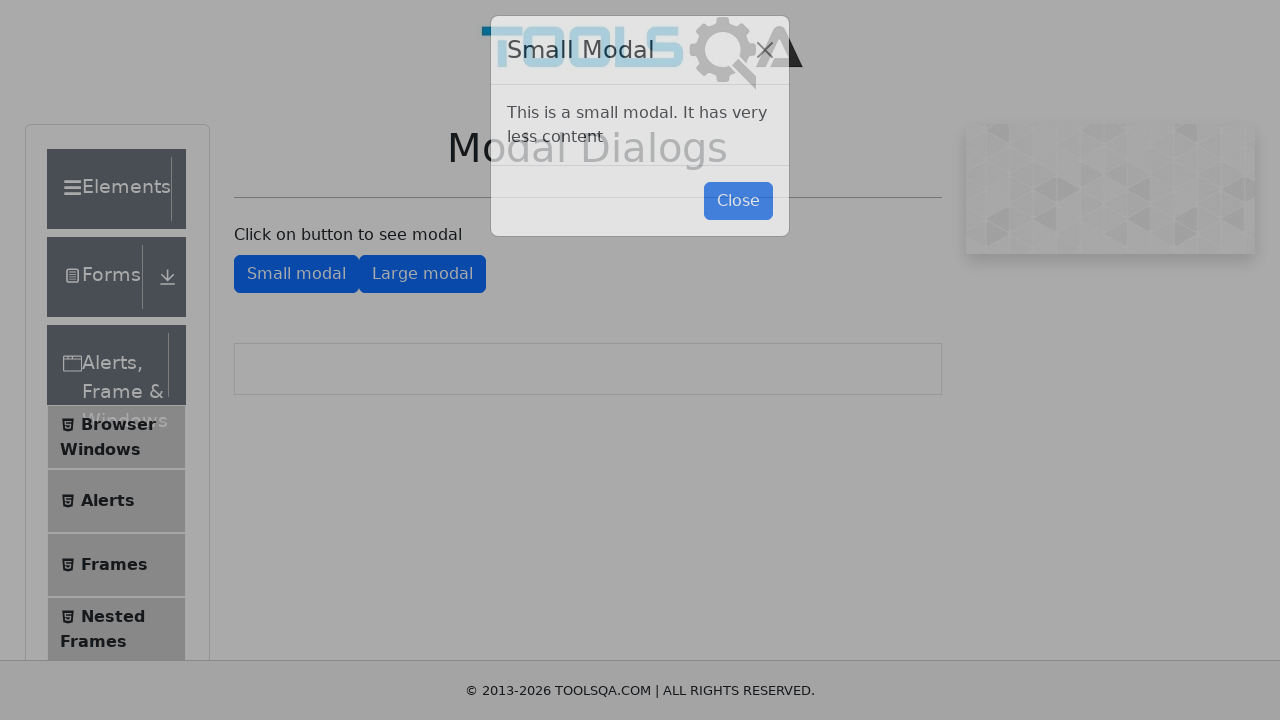

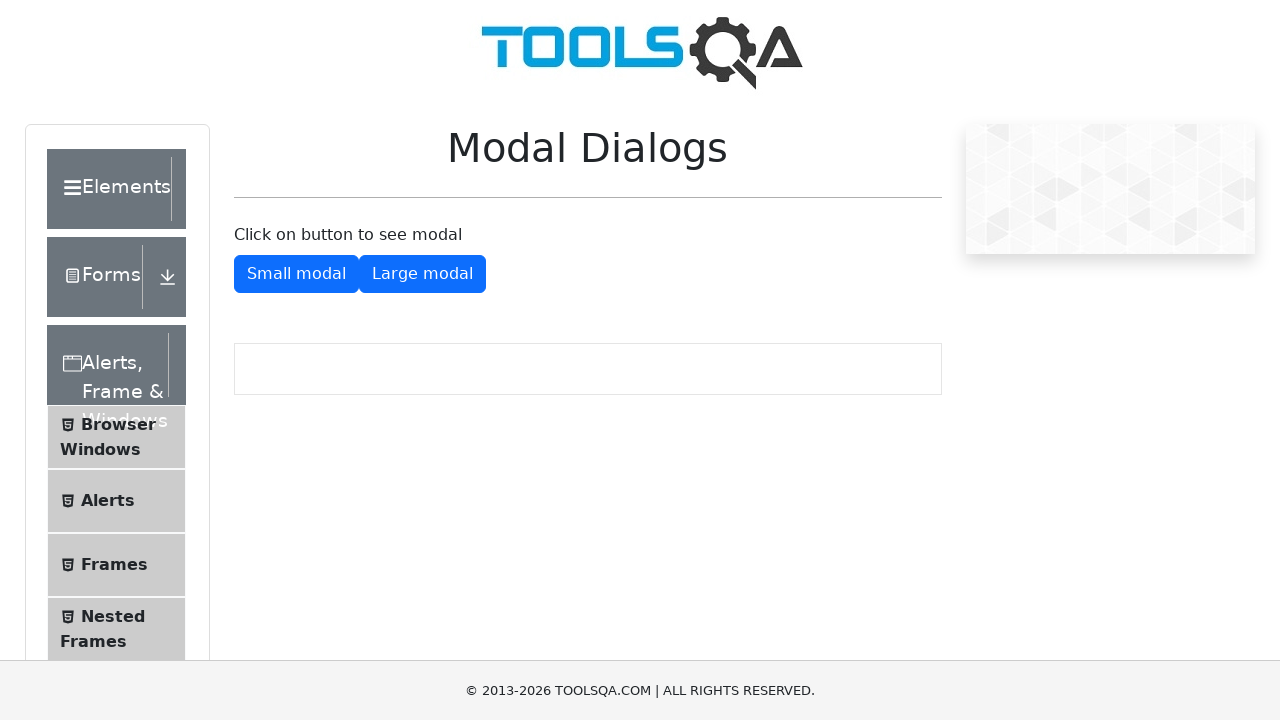